Tests dropdown selection by selecting an option using its visible text label and verifying the selection

Starting URL: https://the-internet.herokuapp.com/dropdown

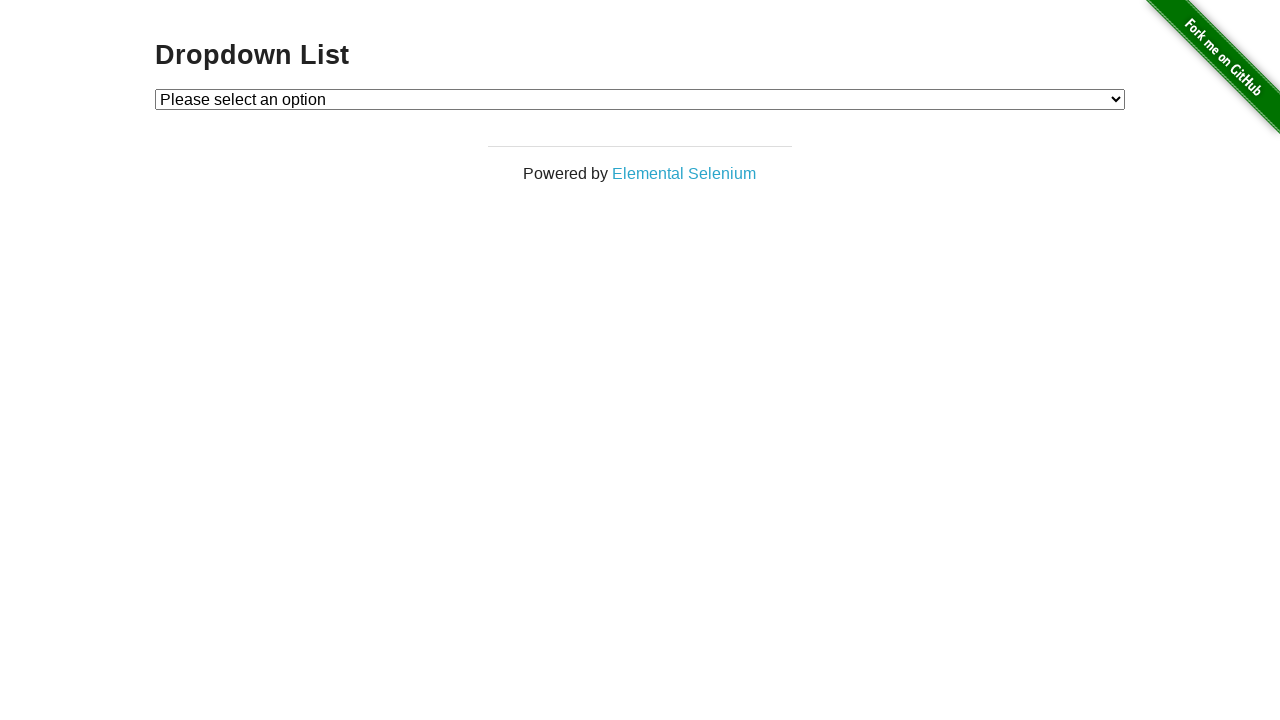

Selected 'Option 1' from dropdown using visible text on #dropdown
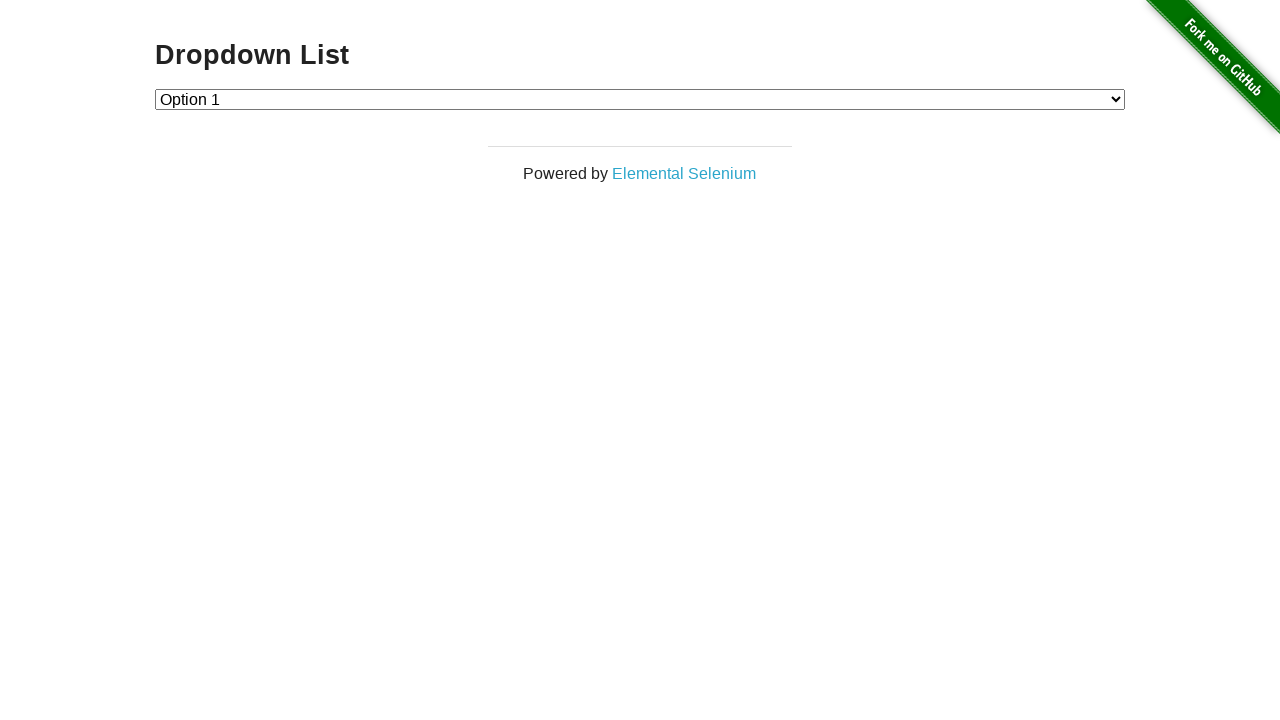

Retrieved selected dropdown value
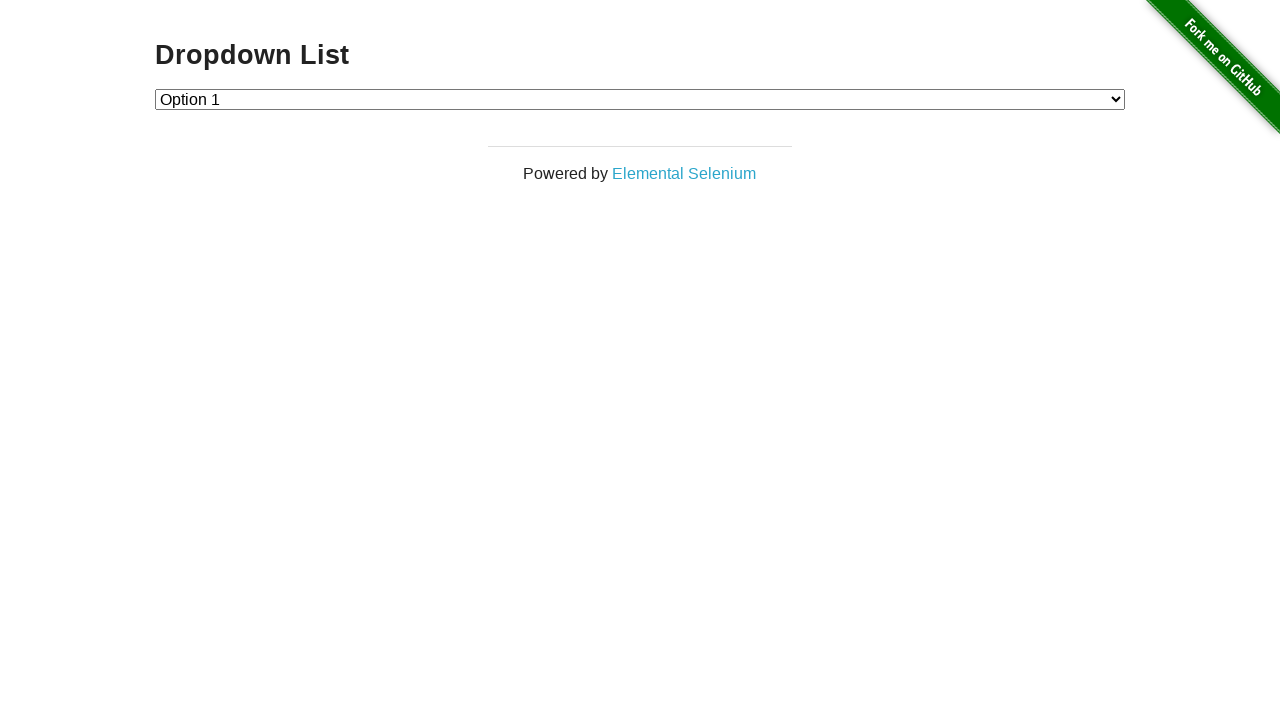

Verified selected value equals '1'
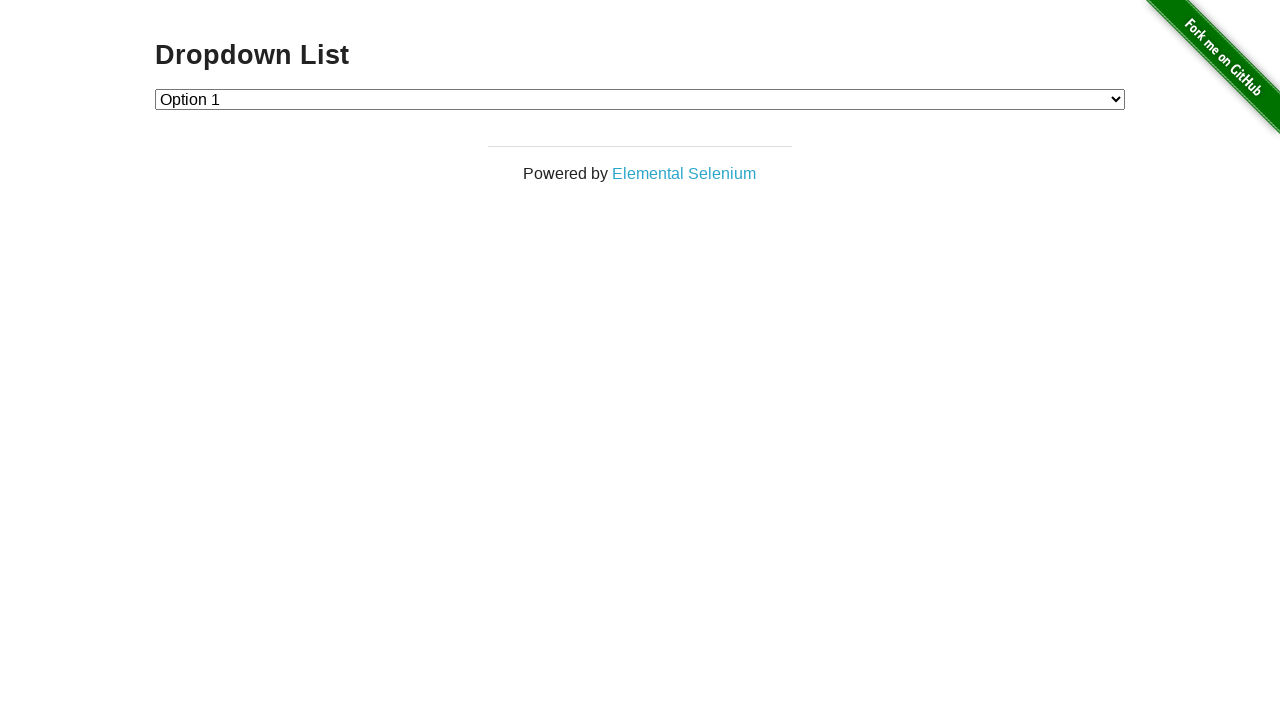

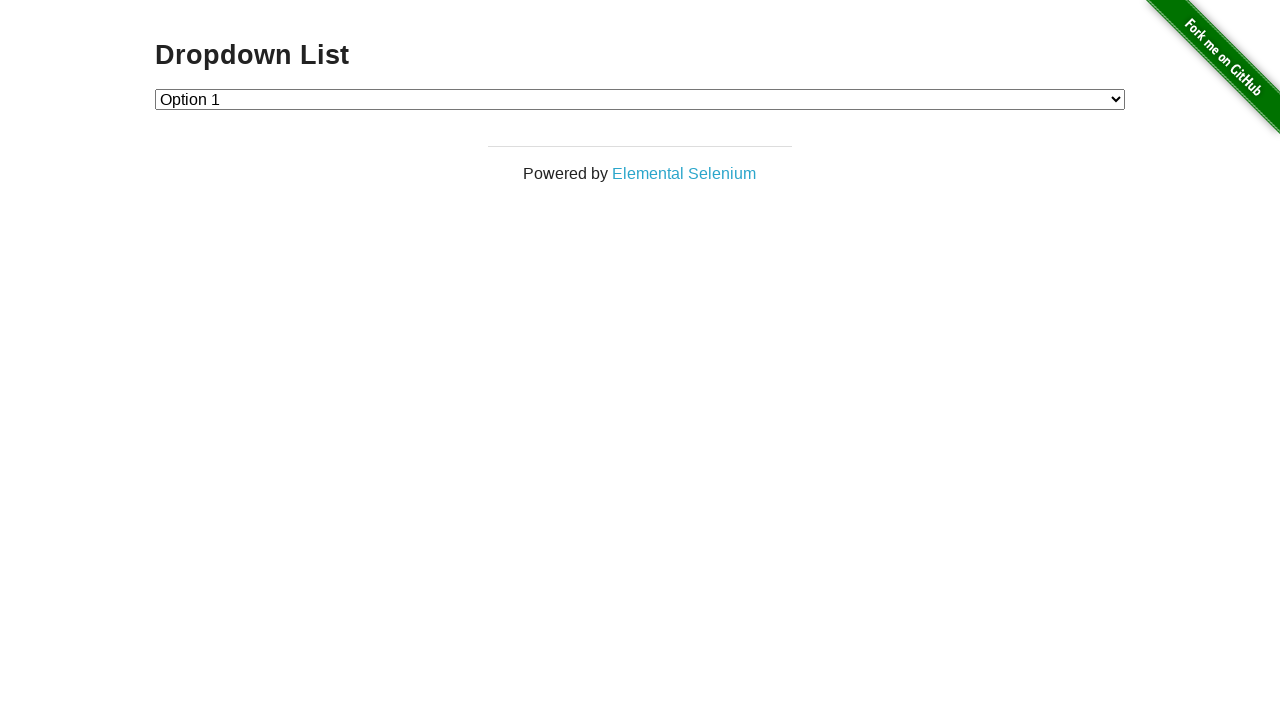